Tests a registration form by filling text fields (first name, last name), selecting a radio button option, and choosing from a select dropdown menu on the Formy practice website.

Starting URL: https://formy-project.herokuapp.com/form

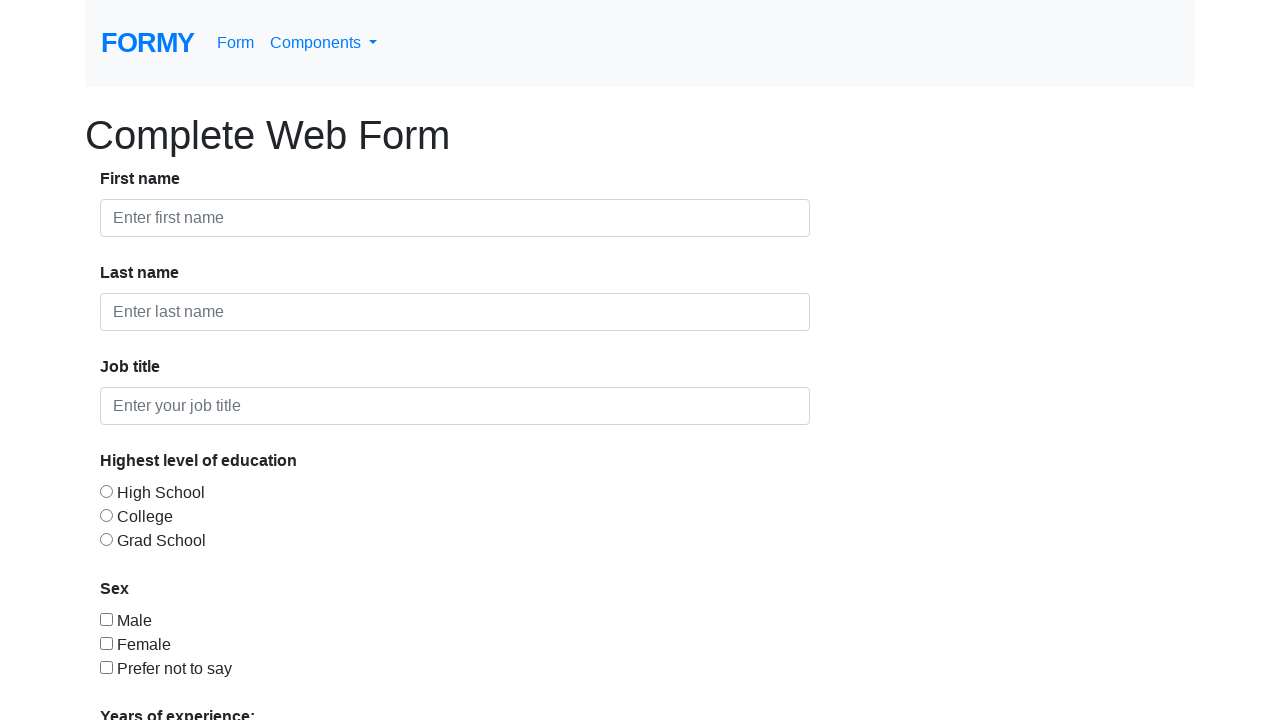

Registration form loaded and first name field is visible
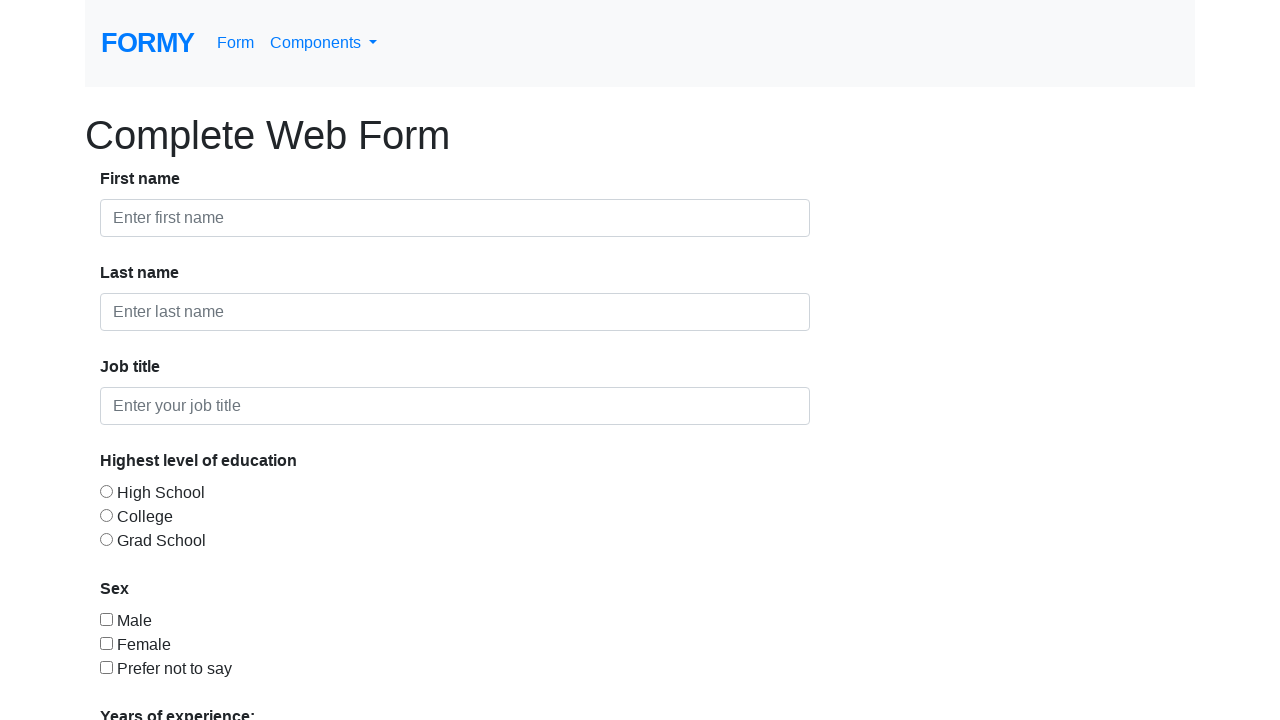

Filled first name field with 'Michael' on #first-name
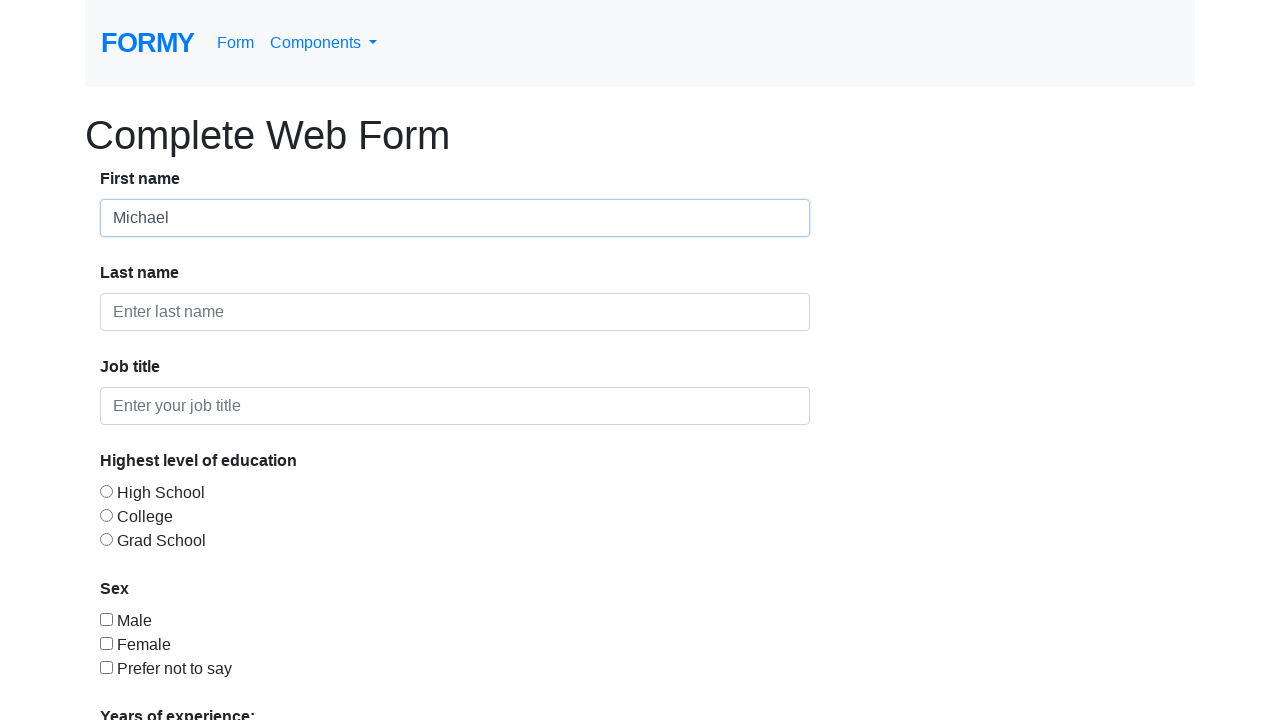

Filled last name field with 'Johnson' on #last-name
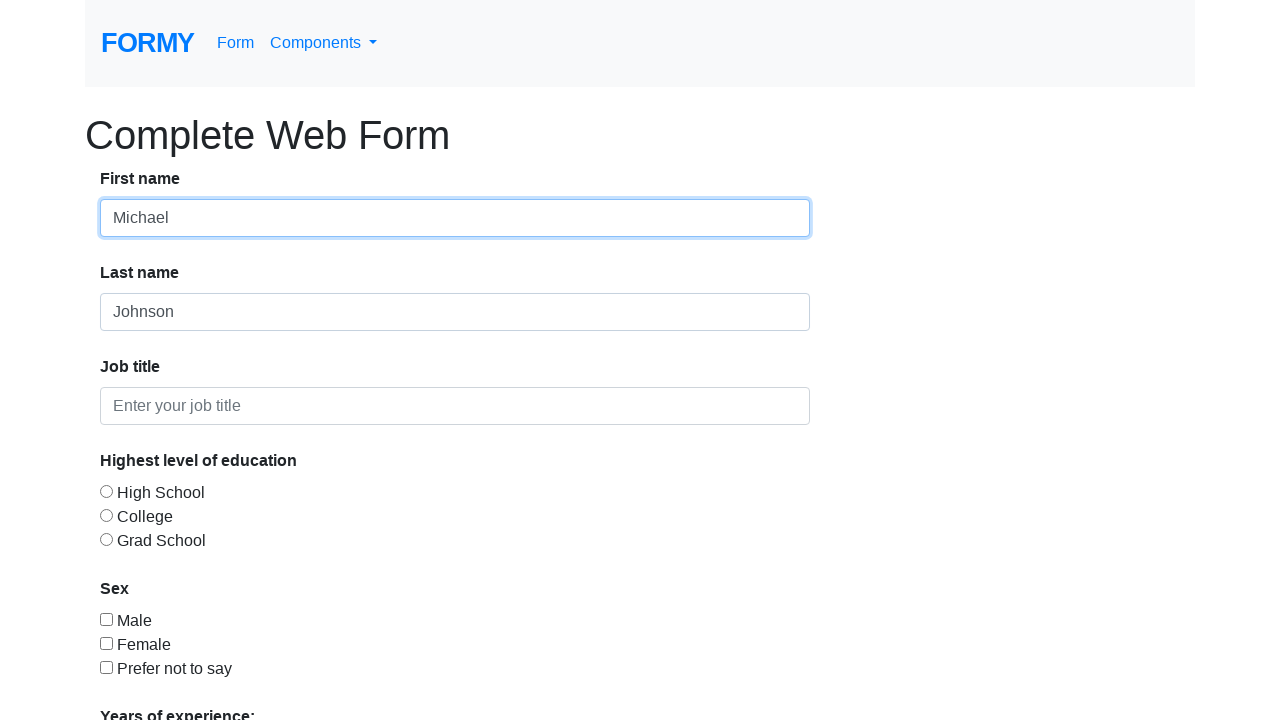

Selected radio button option 2 at (106, 515) on #radio-button-2
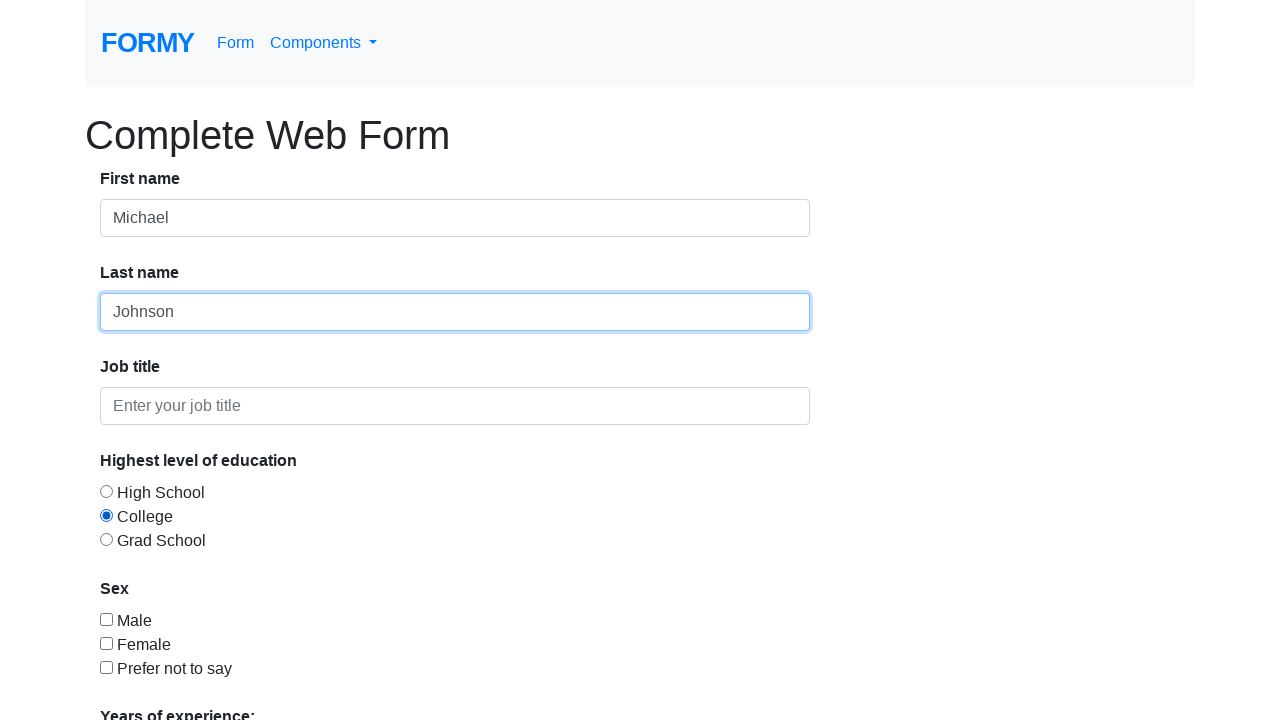

Selected option from dropdown menu on #select-menu
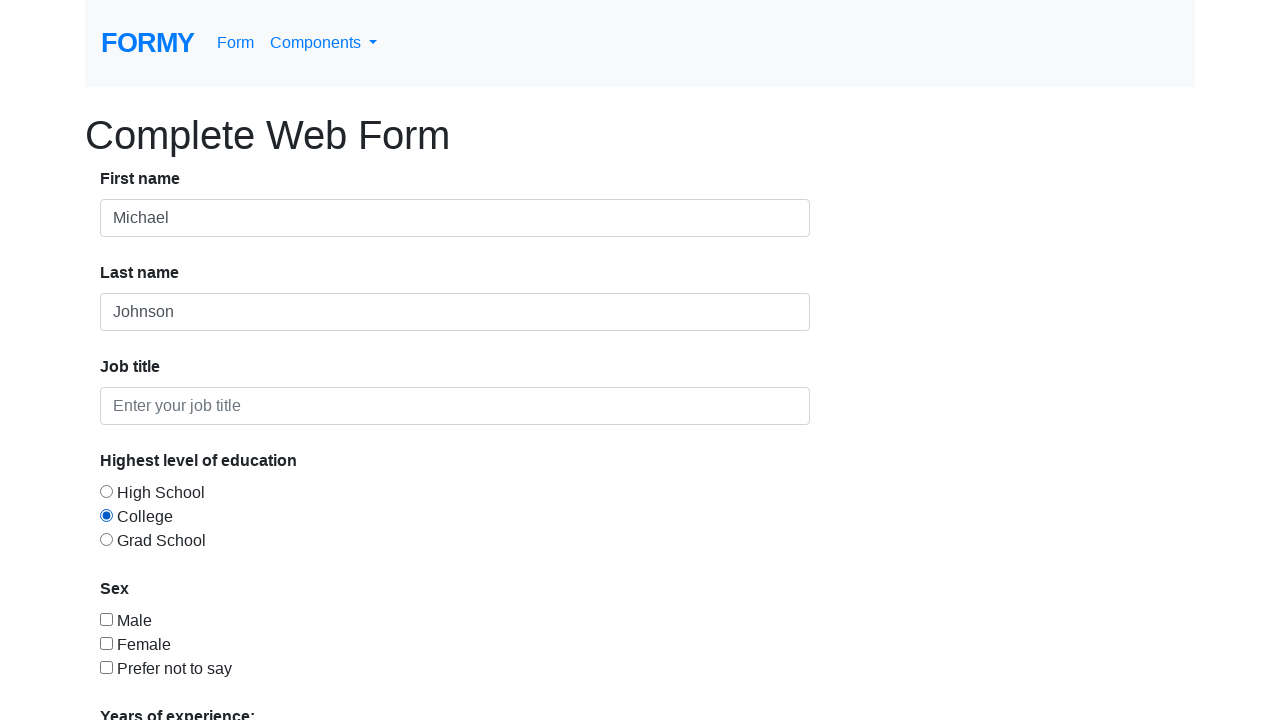

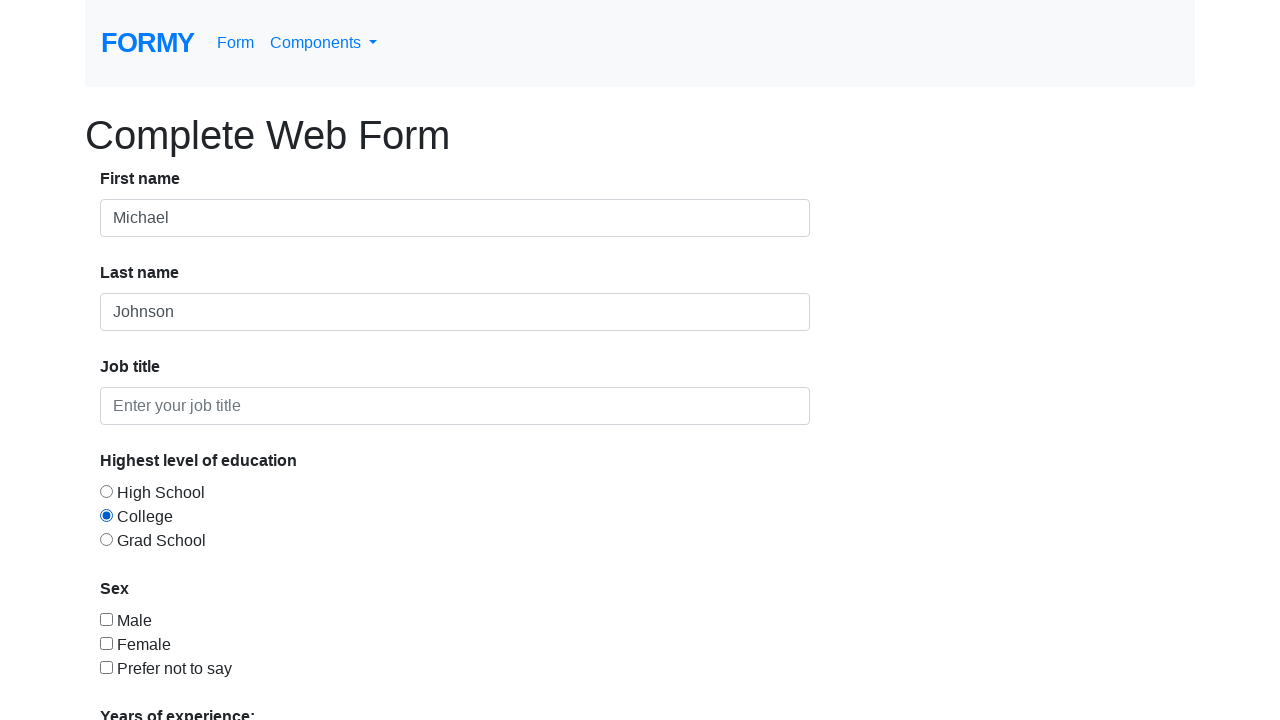